Opens the LiveScores website and verifies it loads successfully

Starting URL: https://livescores.com

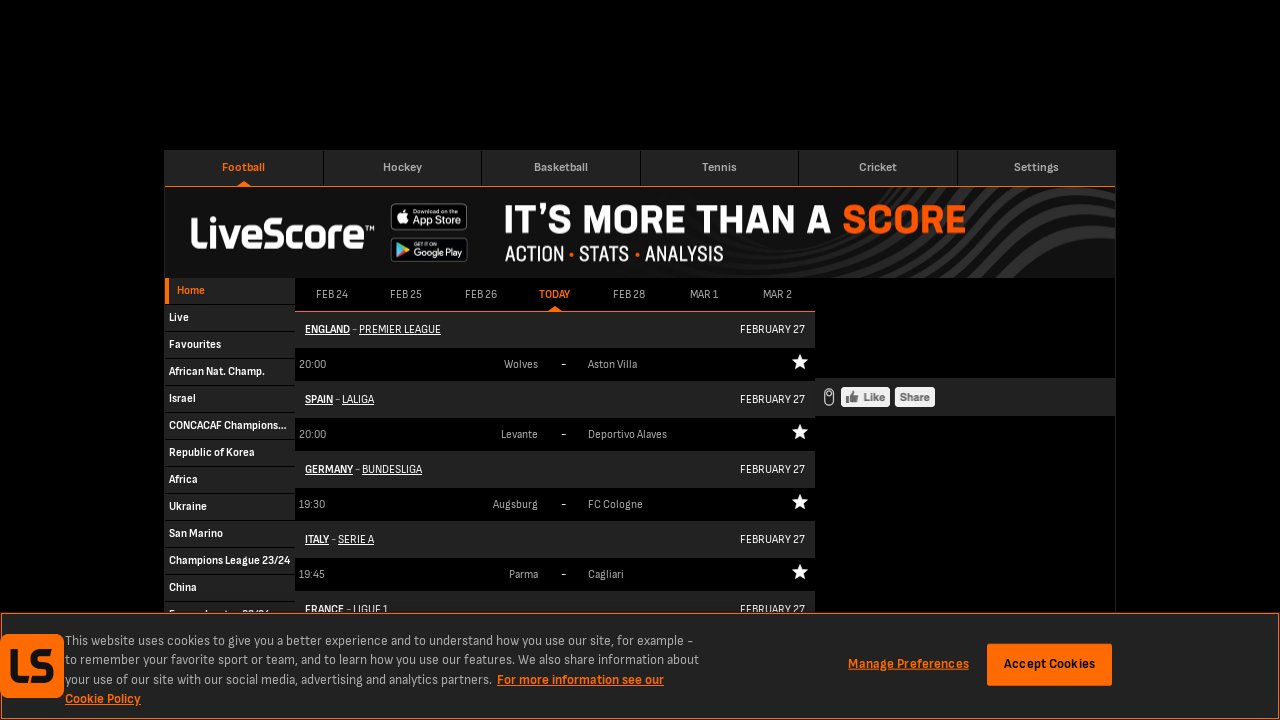

Waited for page DOM content to load on LiveScores website
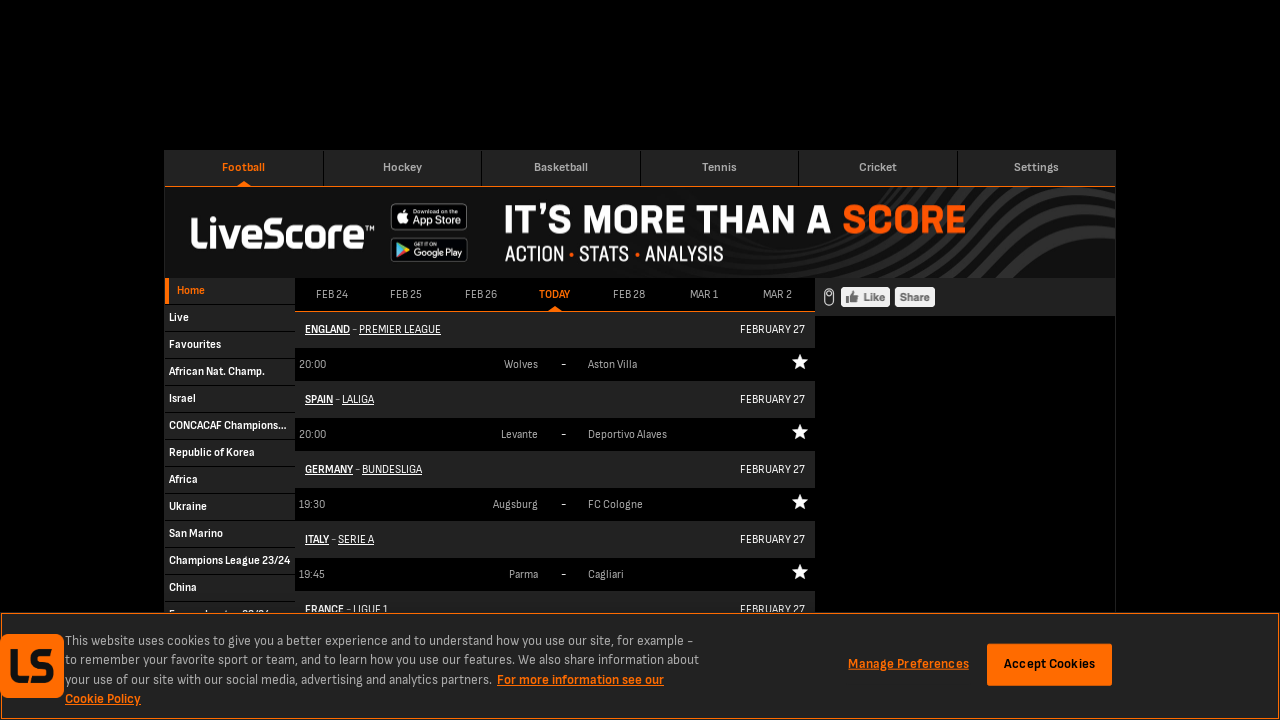

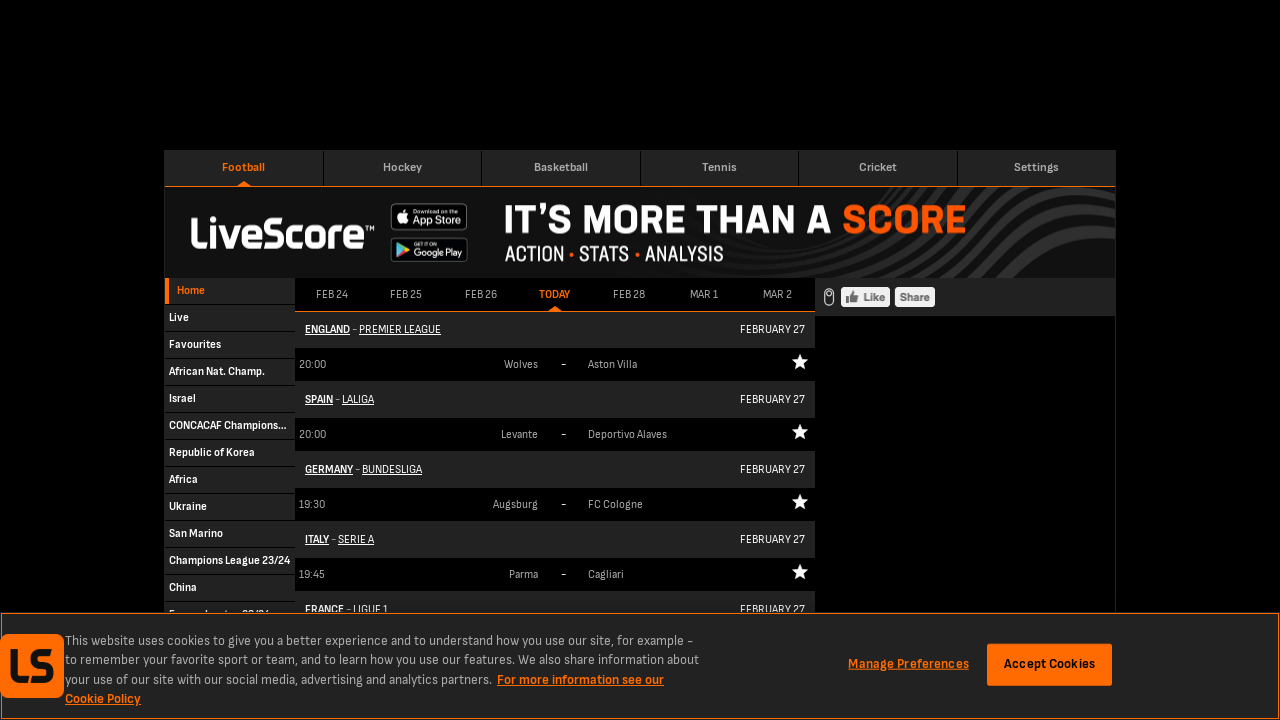